Tests the search/filter functionality on an offers page by entering "Rice" in the search field and verifying that all displayed results contain "Rice"

Starting URL: https://rahulshettyacademy.com/seleniumPractise/#/offers

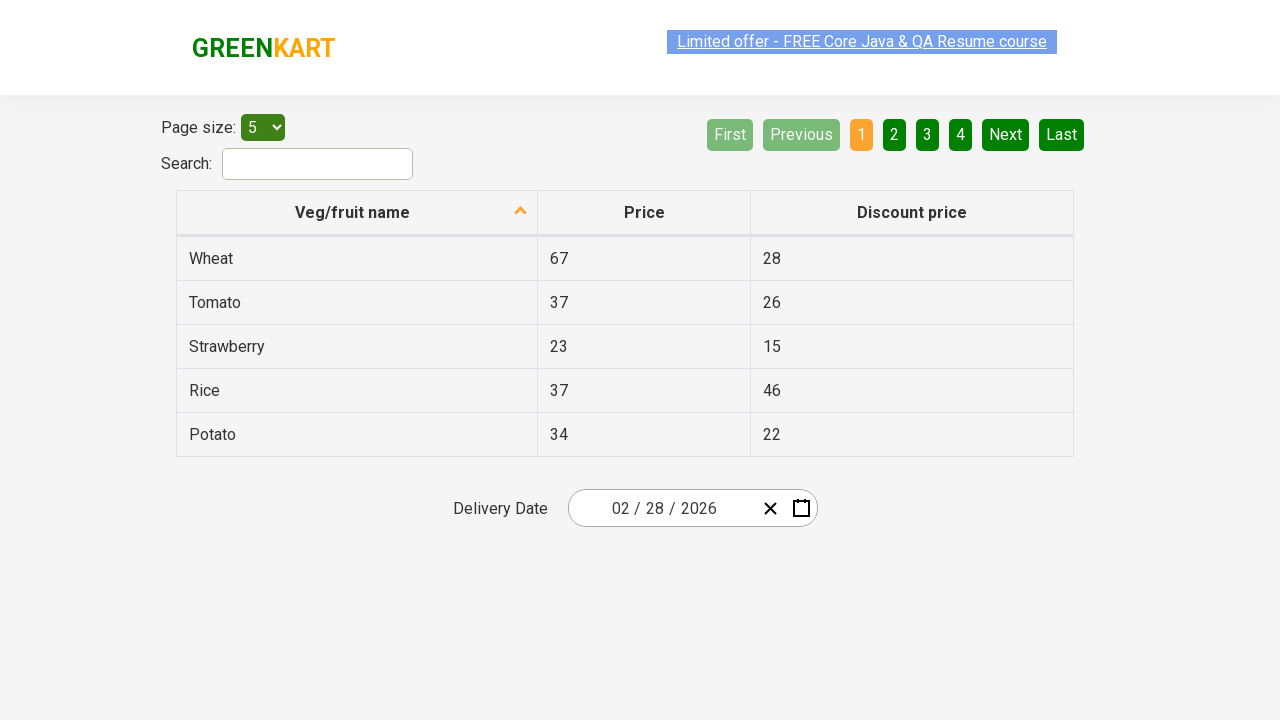

Filled search field with 'Rice' on #search-field
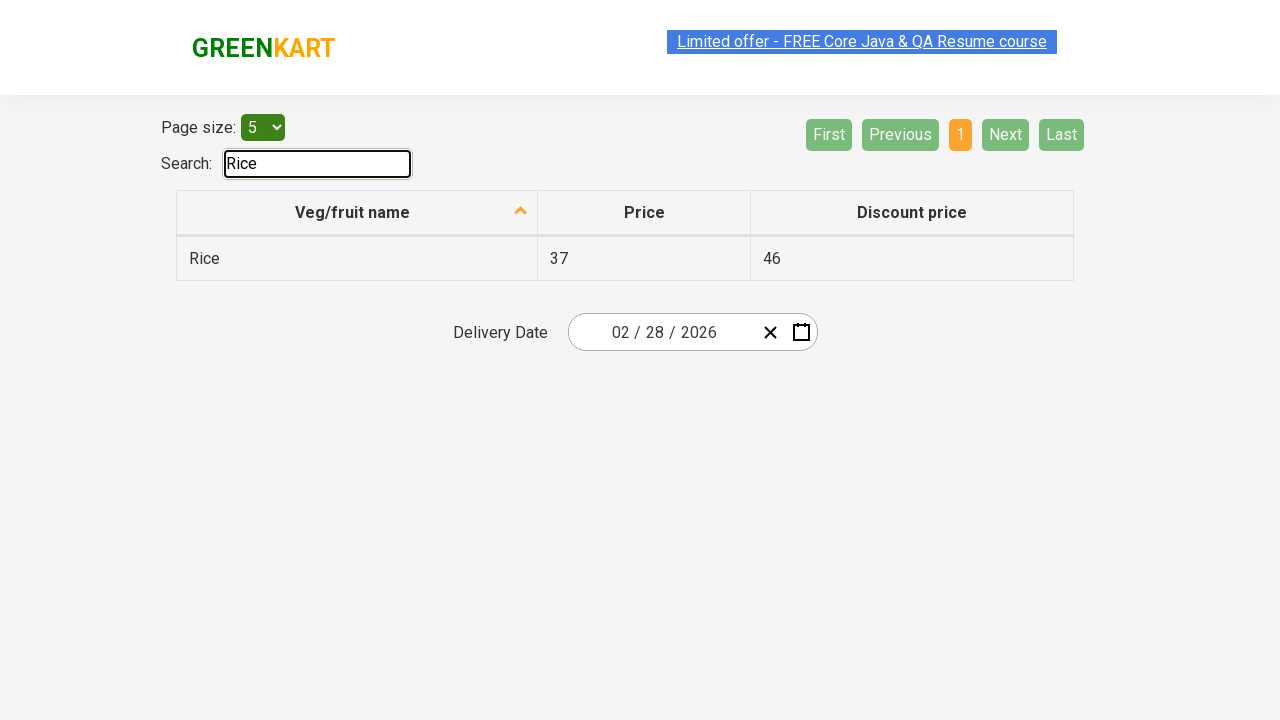

Filtered results loaded - table rows are now visible
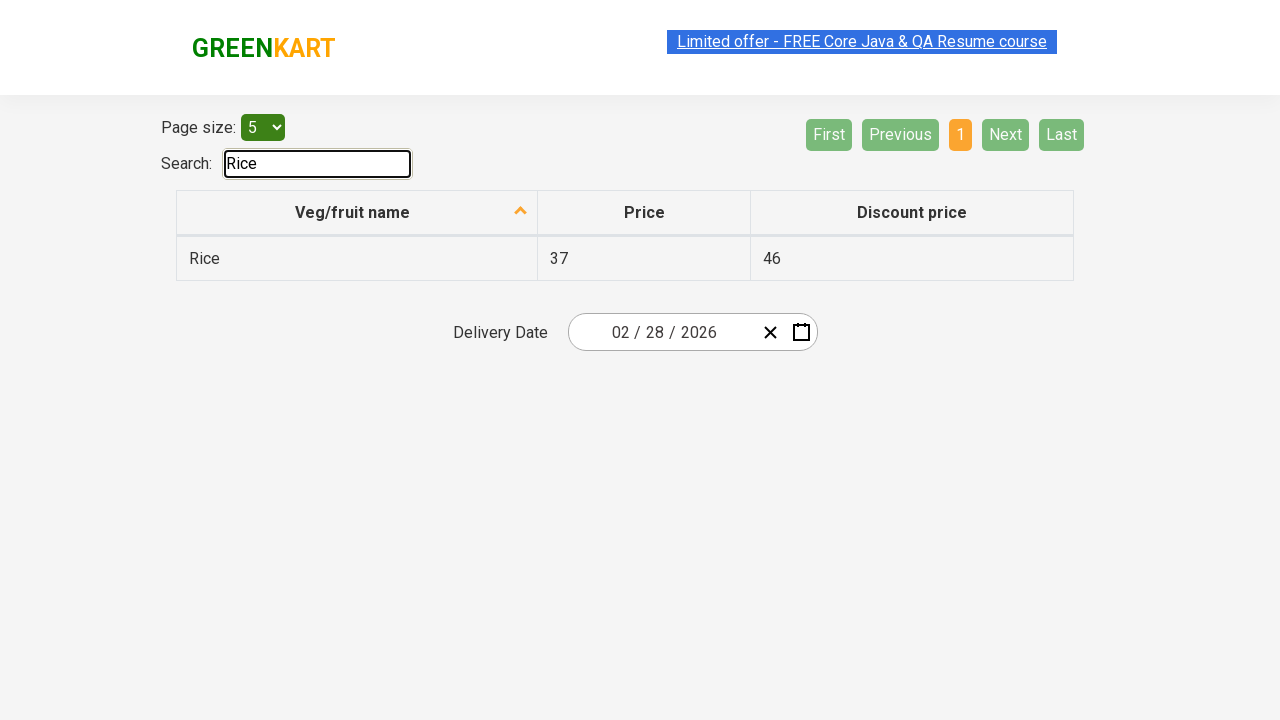

Retrieved all product names from filtered results
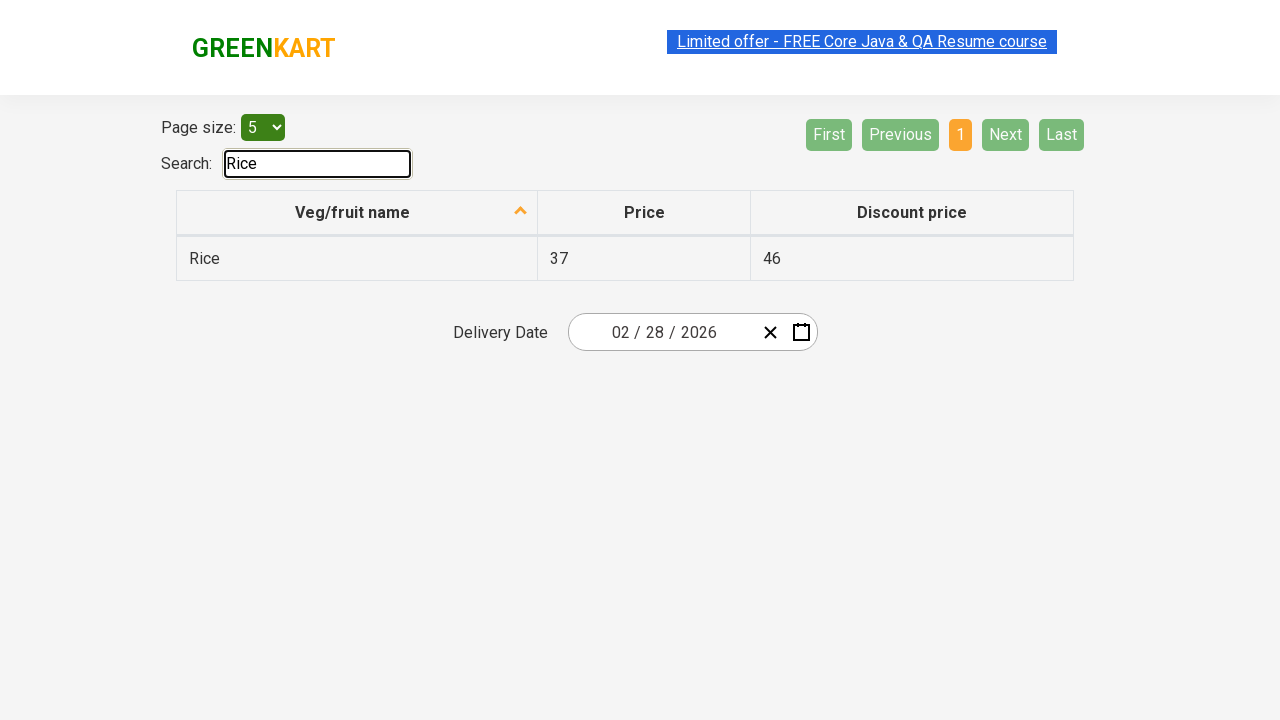

Verified that 'Rice' contains 'Rice'
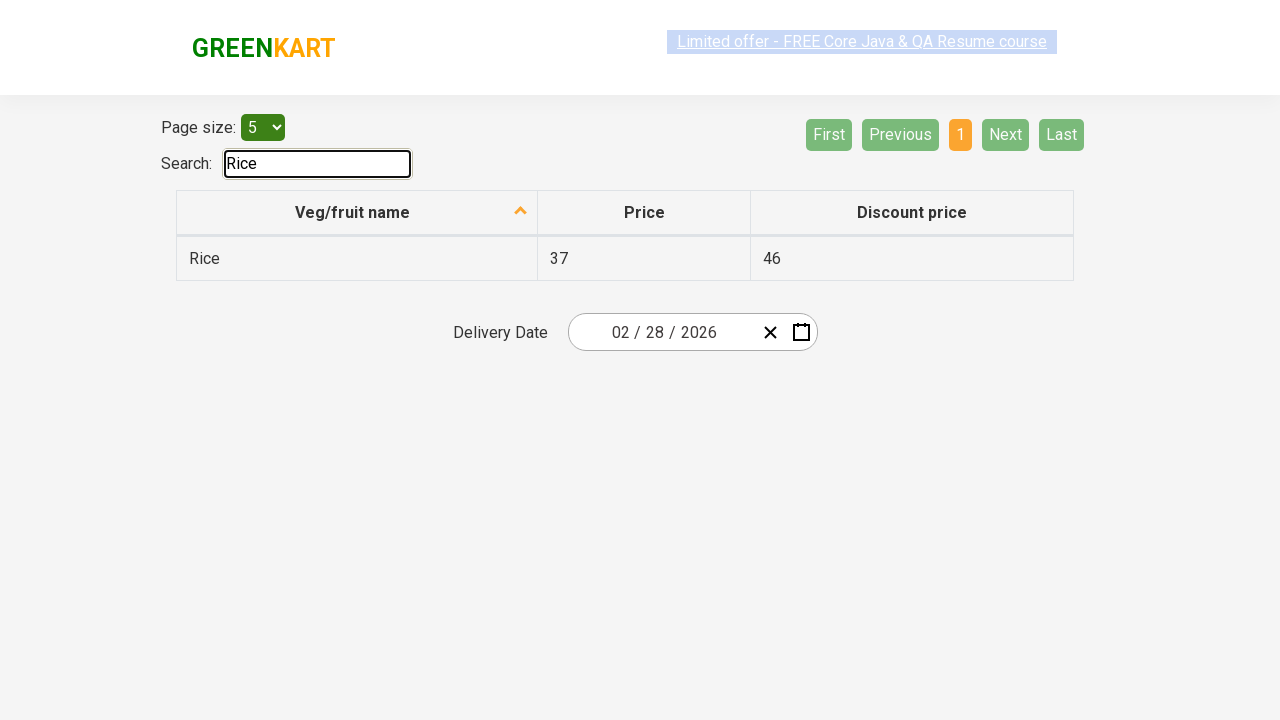

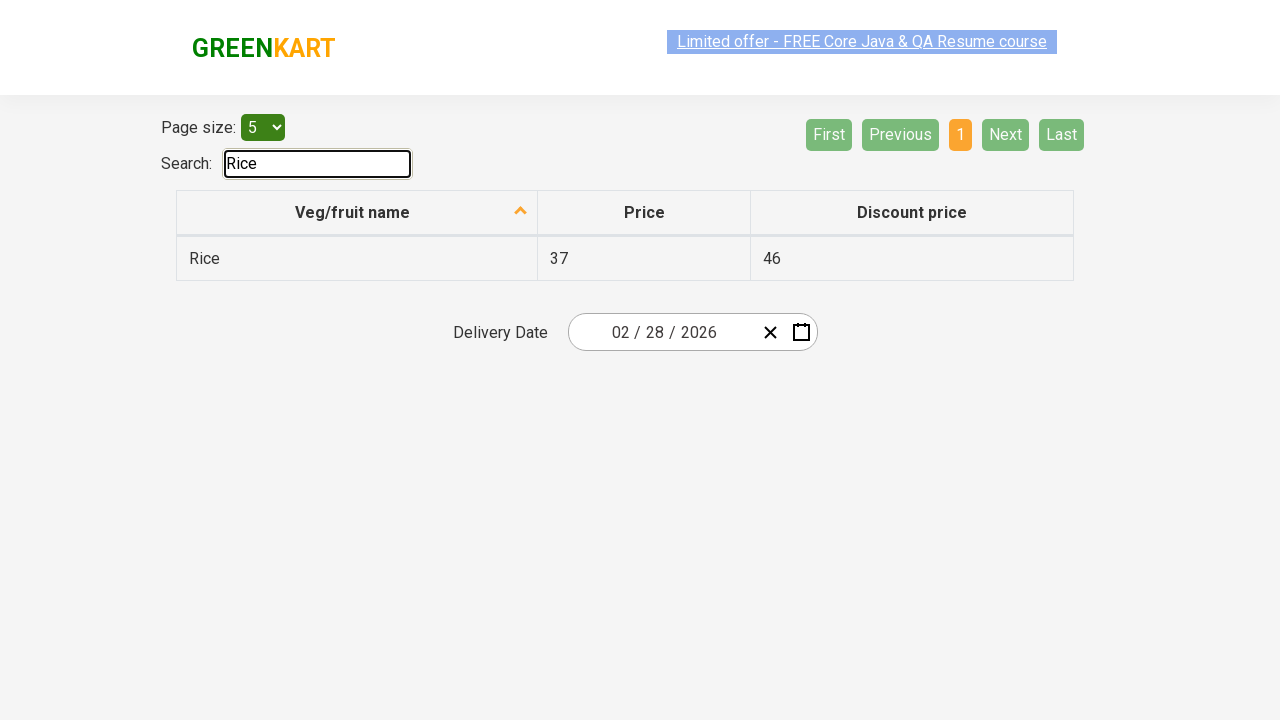